Tests the "Remember me" checkbox functionality on the account page by clicking it and verifying it's checked

Starting URL: http://cms.demo.katalon.com/my-account/

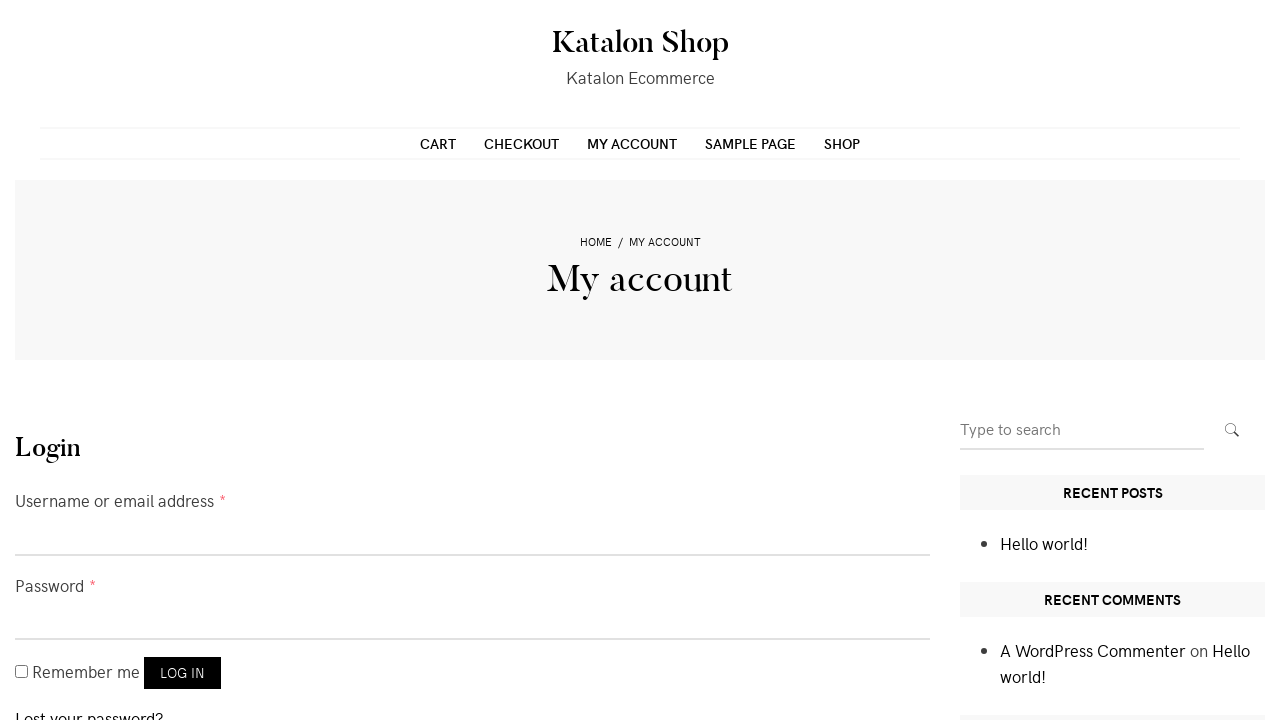

Clicked the 'Remember me' checkbox at (22, 672) on input[type='checkbox']
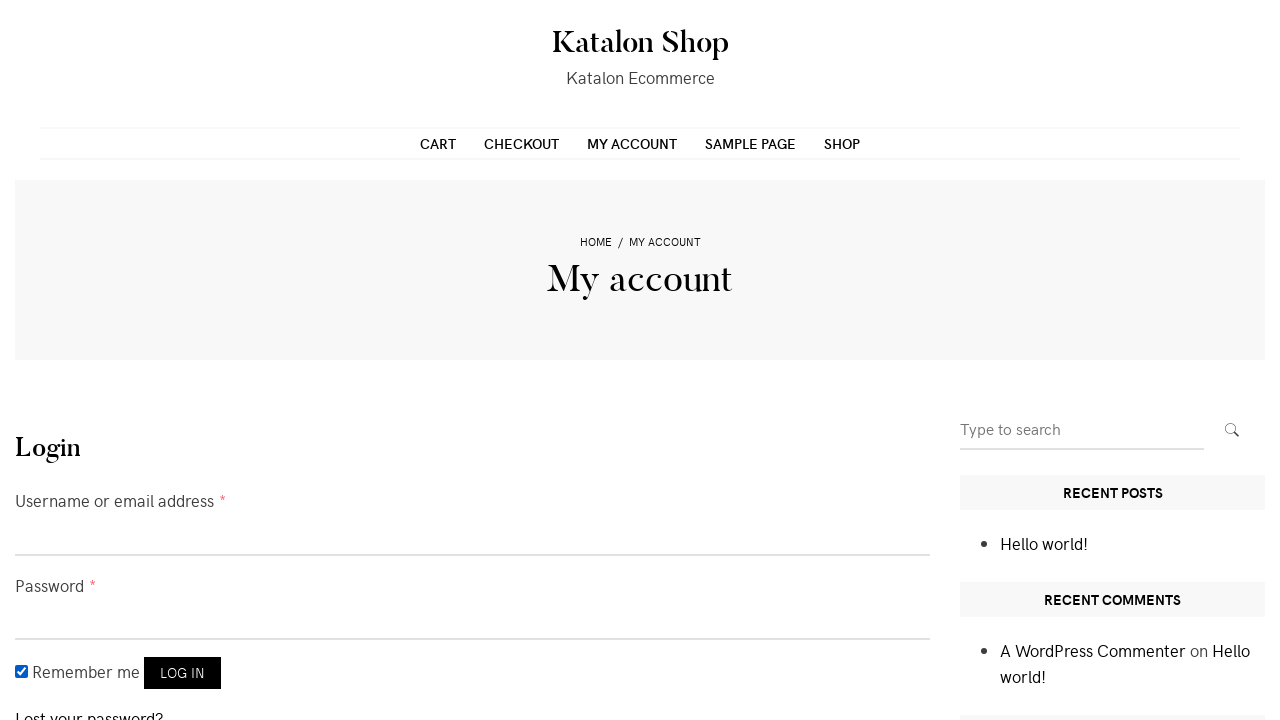

Verified that the 'Remember me' checkbox is checked
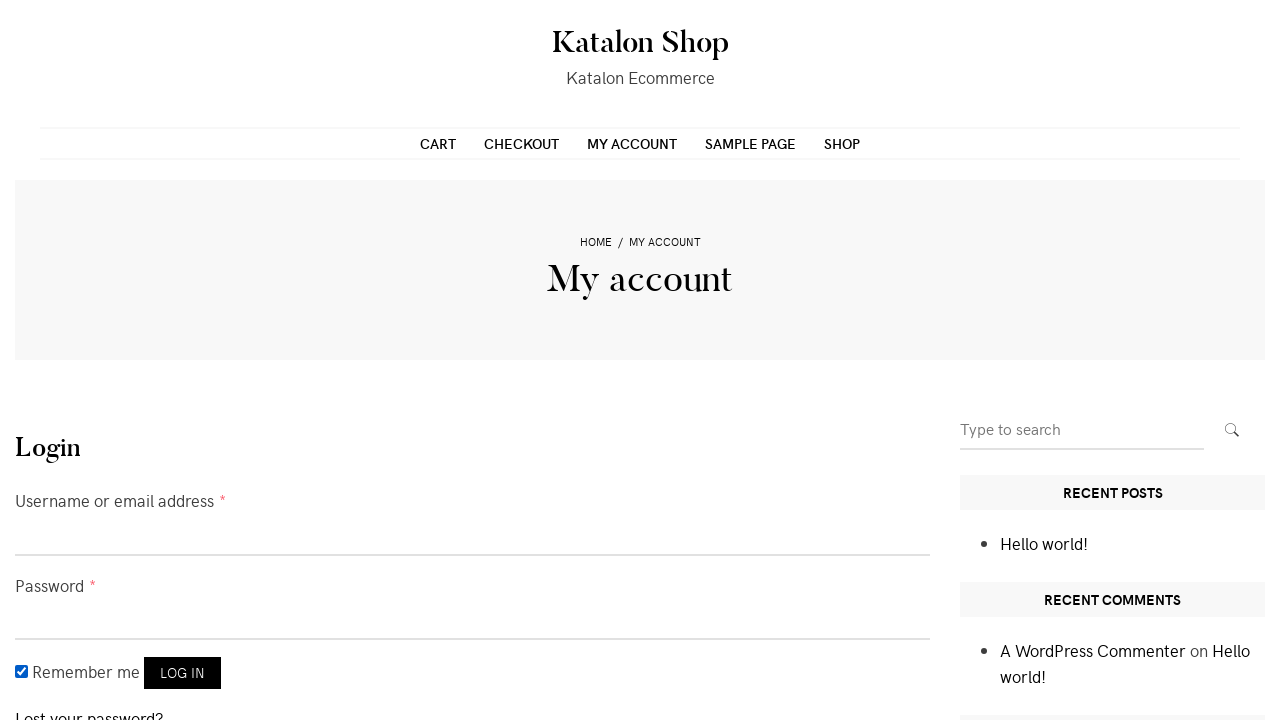

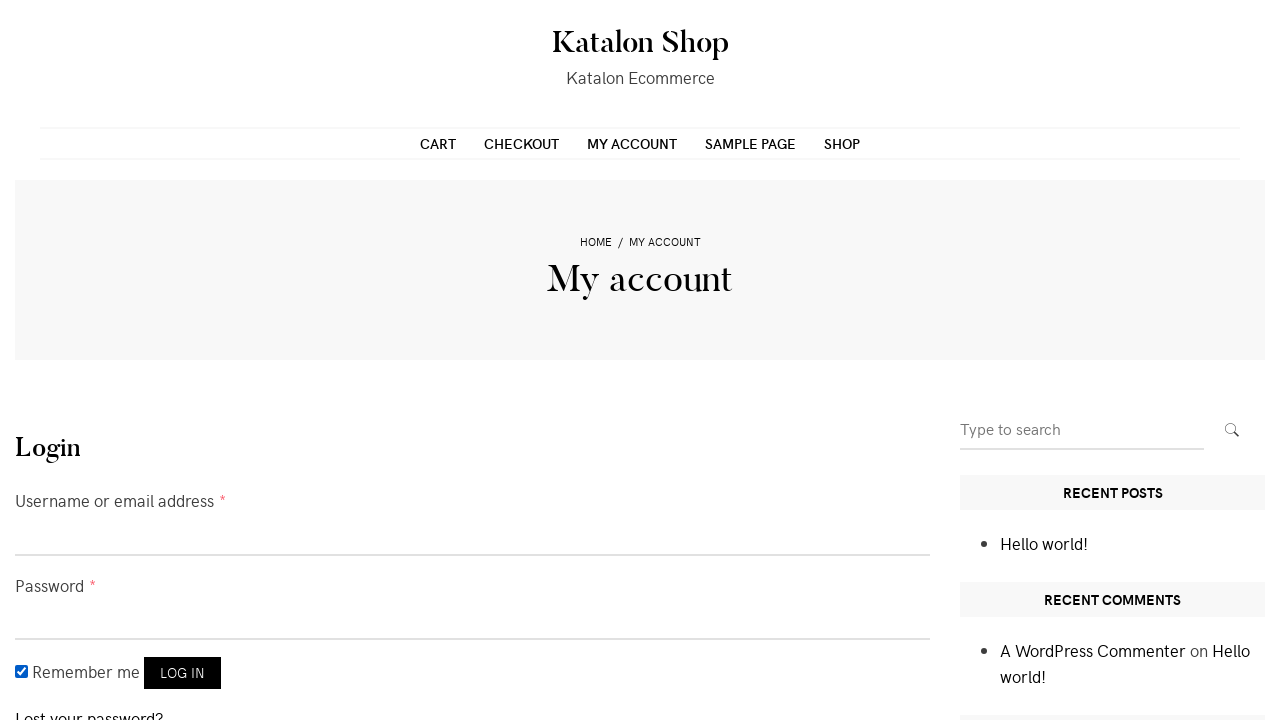